Tests mouse hover functionality on the Markets navigation link and verifies the element is not selected after hovering

Starting URL: https://thestockmarketwatch.com

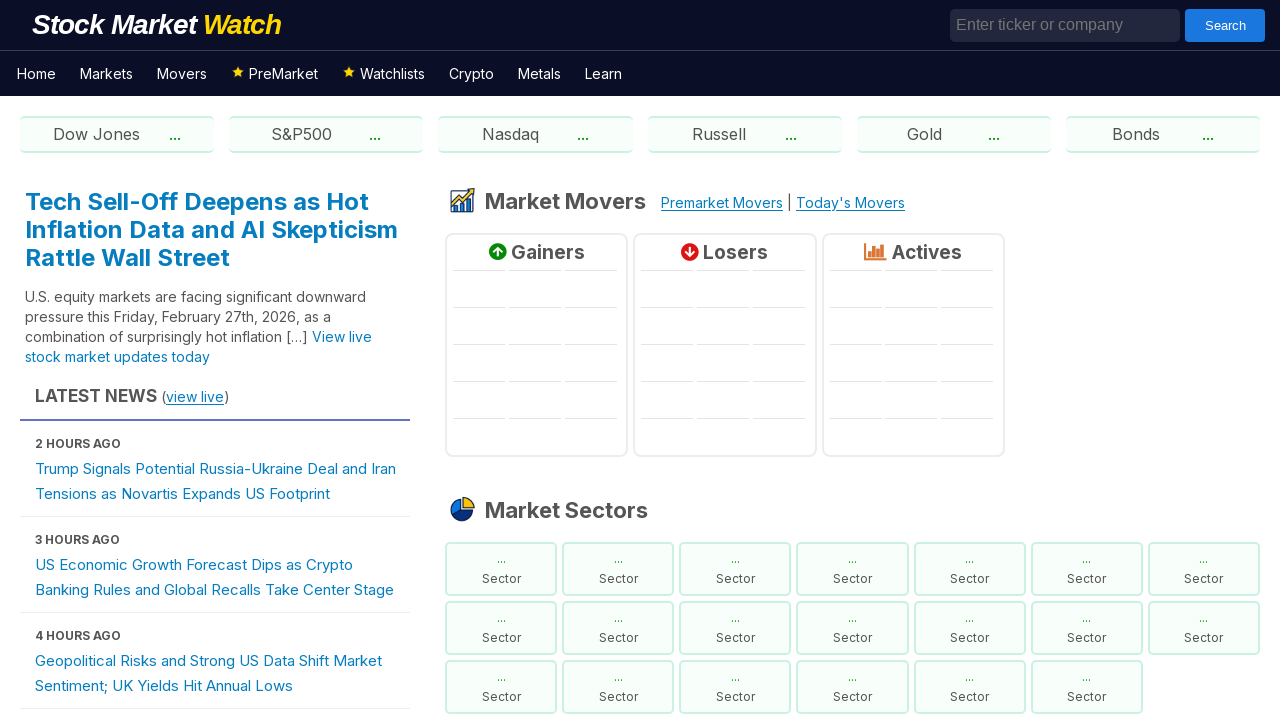

Hovered over the Markets navigation link at (106, 74) on a:has-text('Markets')
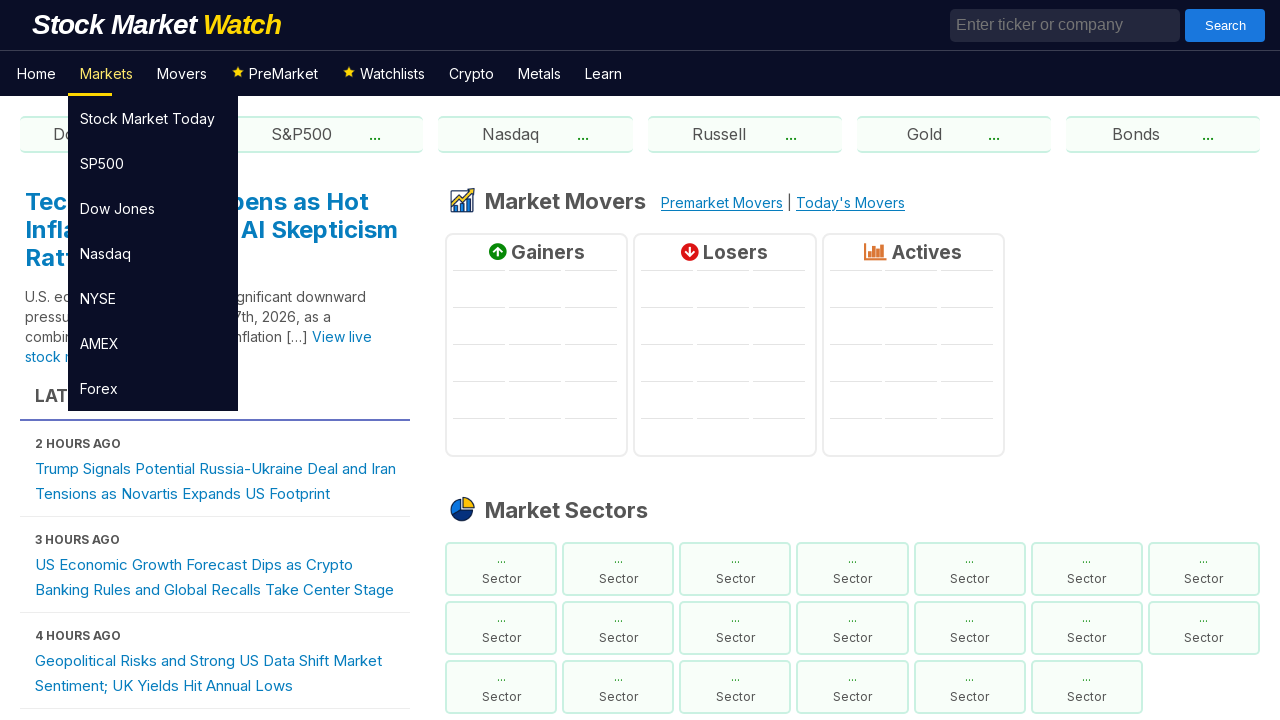

Verified Markets link is present and not selected after hovering
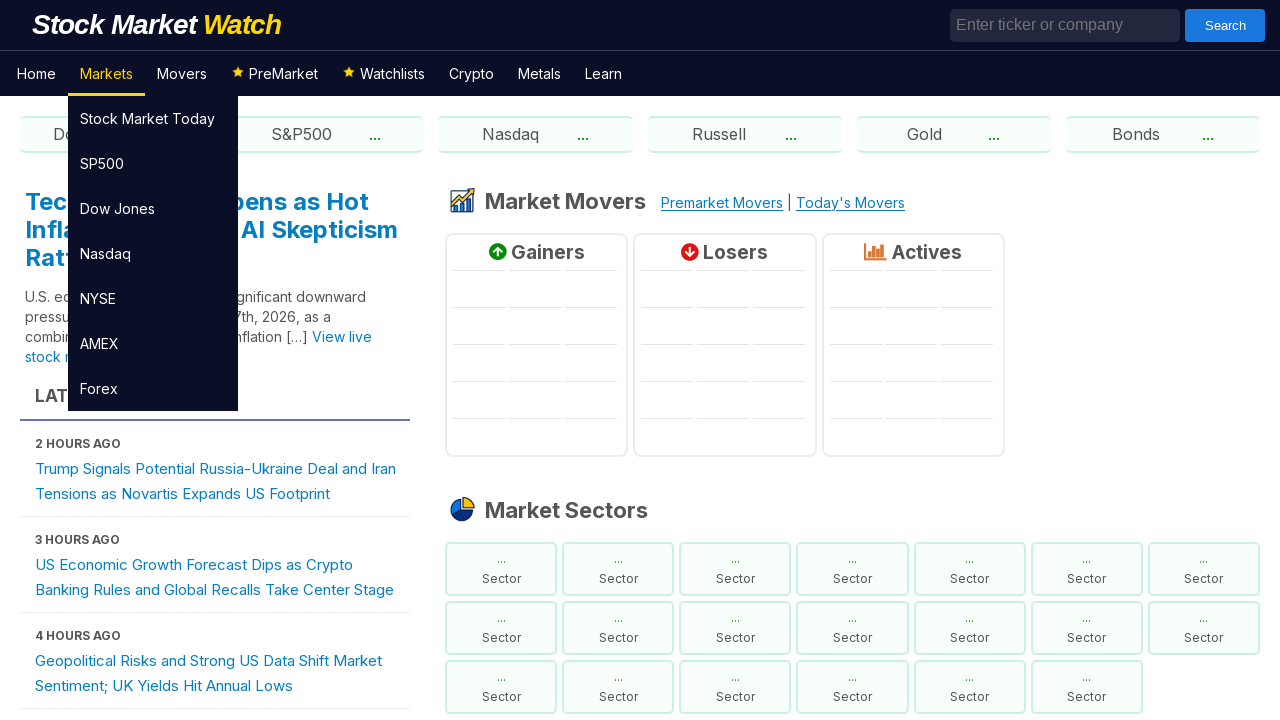

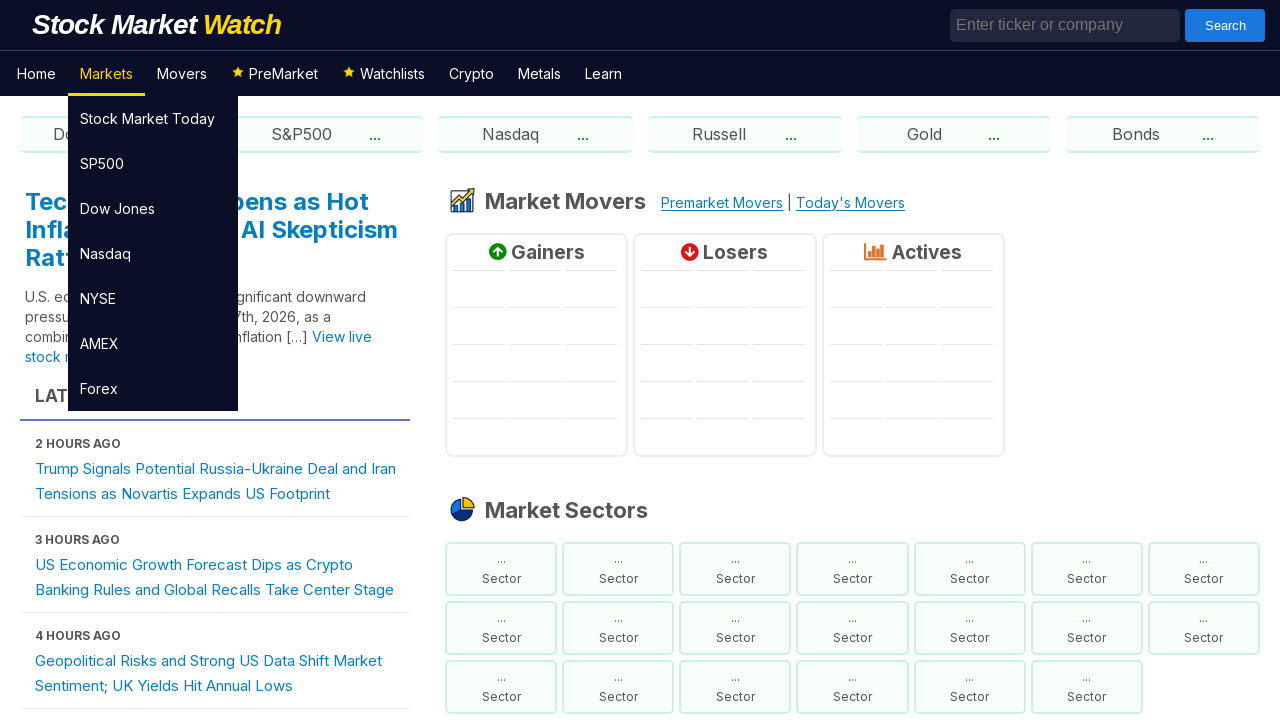